Navigates to an automation practice page and verifies that links are present on the page

Starting URL: https://rahulshettyacademy.com/AutomationPractice/

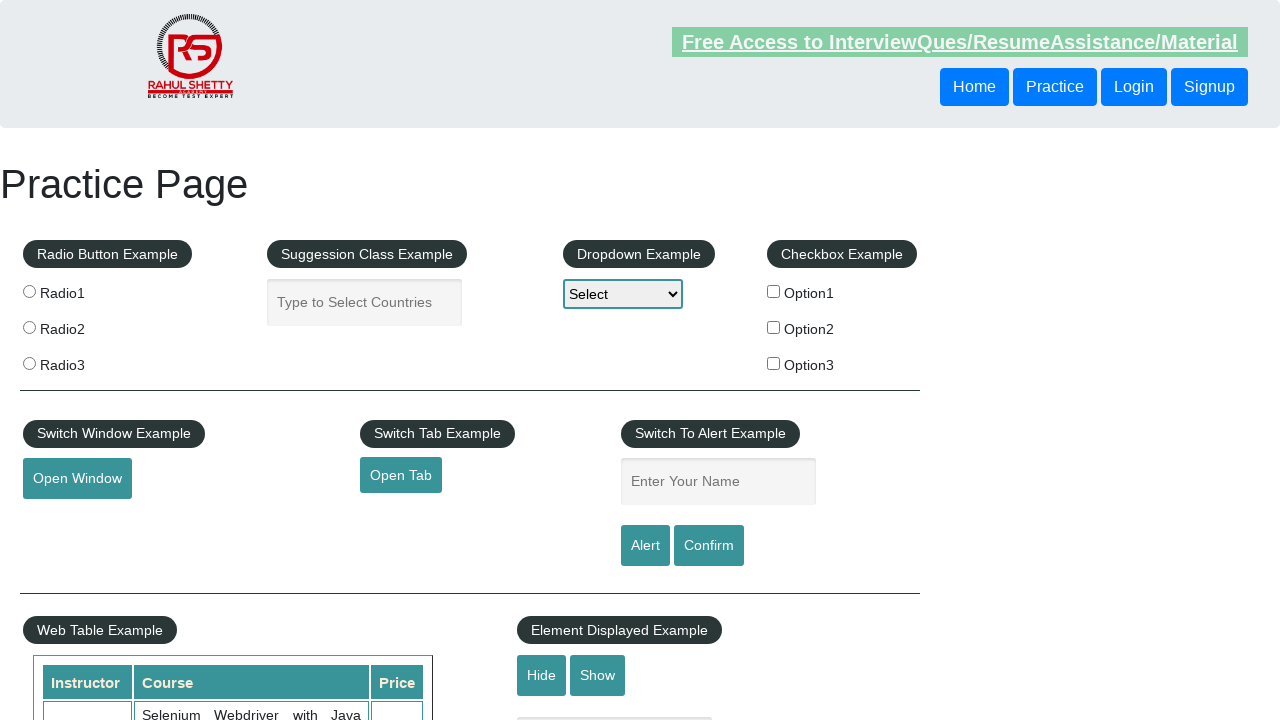

Navigated to automation practice page
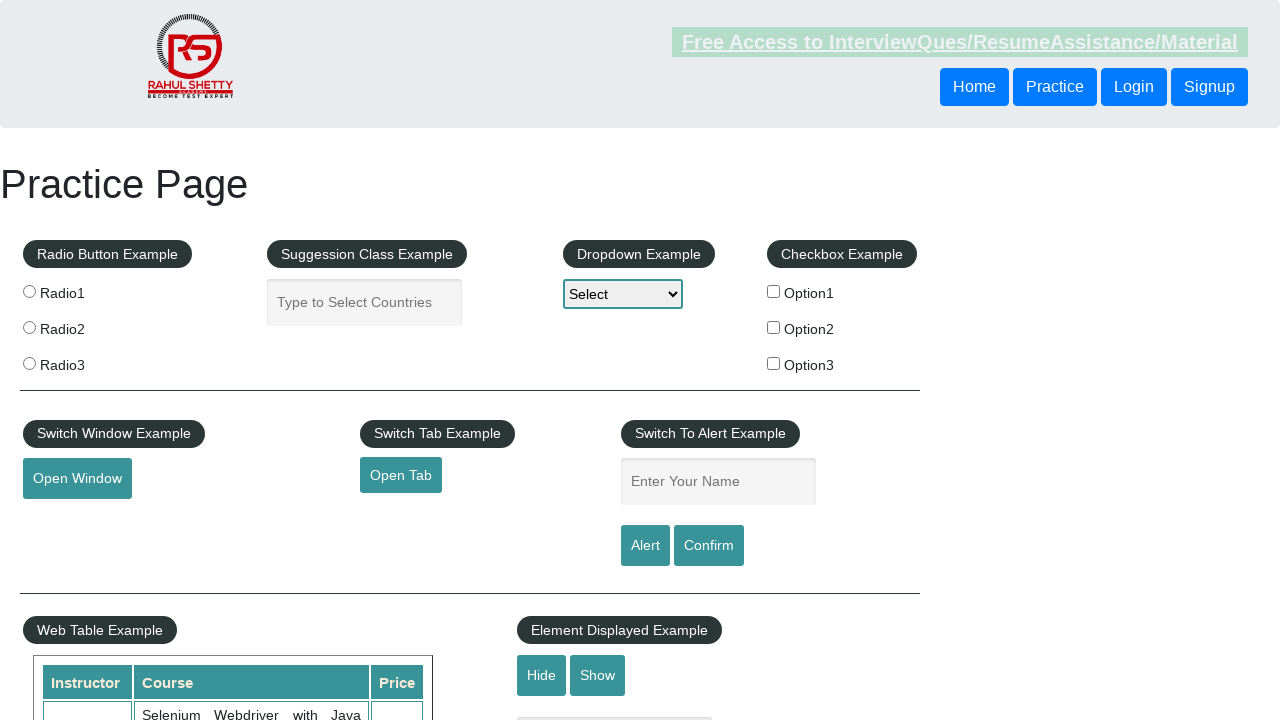

SoapUI link selector loaded on page
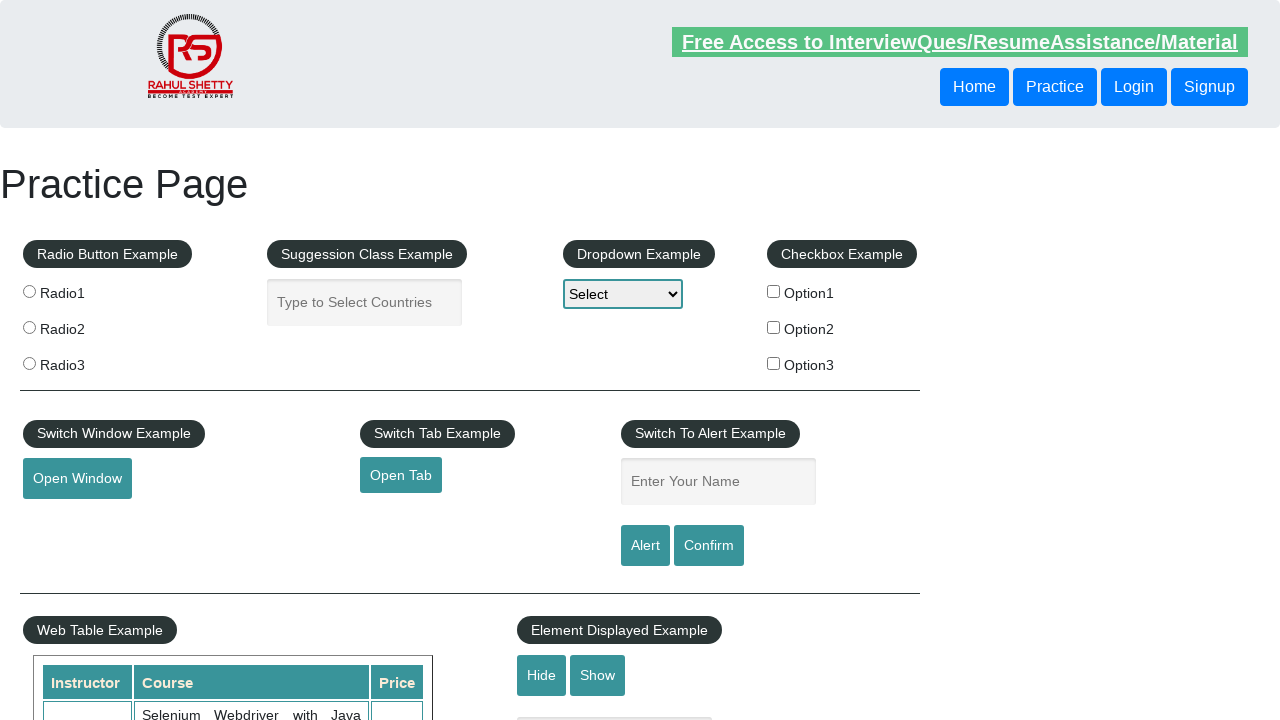

Broken link selector loaded on page
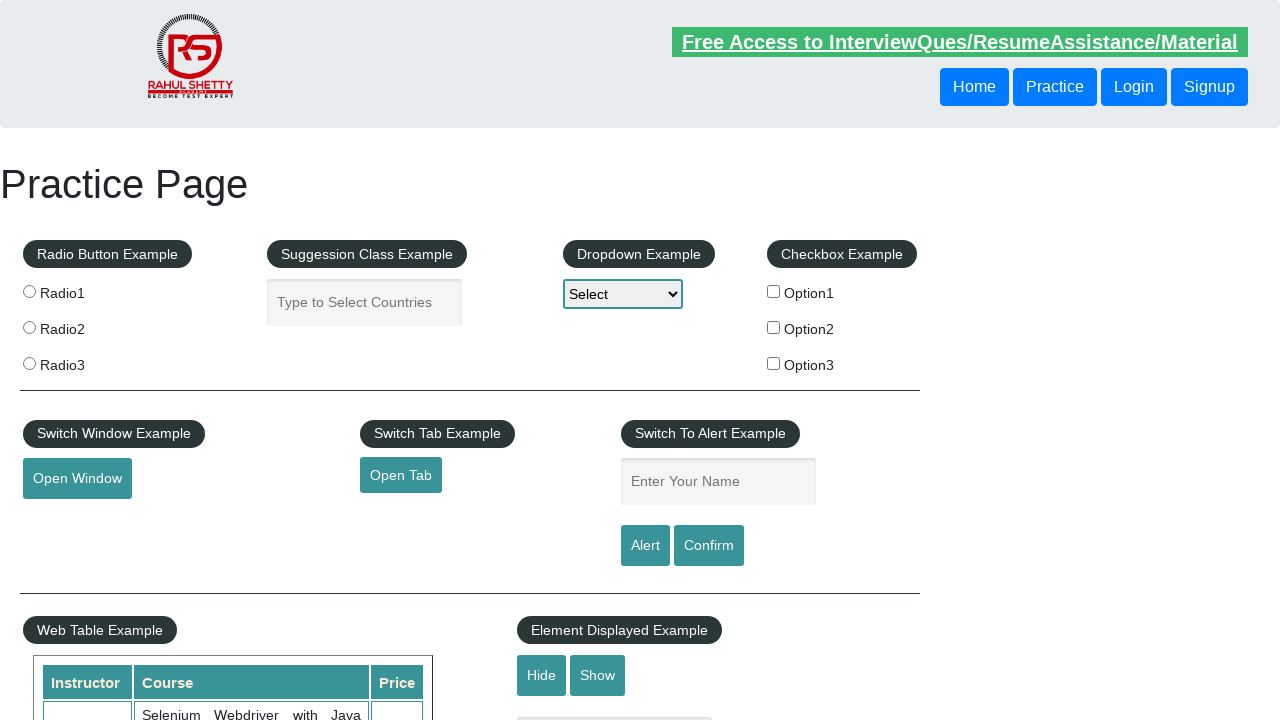

Retrieved SoapUI link href attribute: https://www.soapui.org/
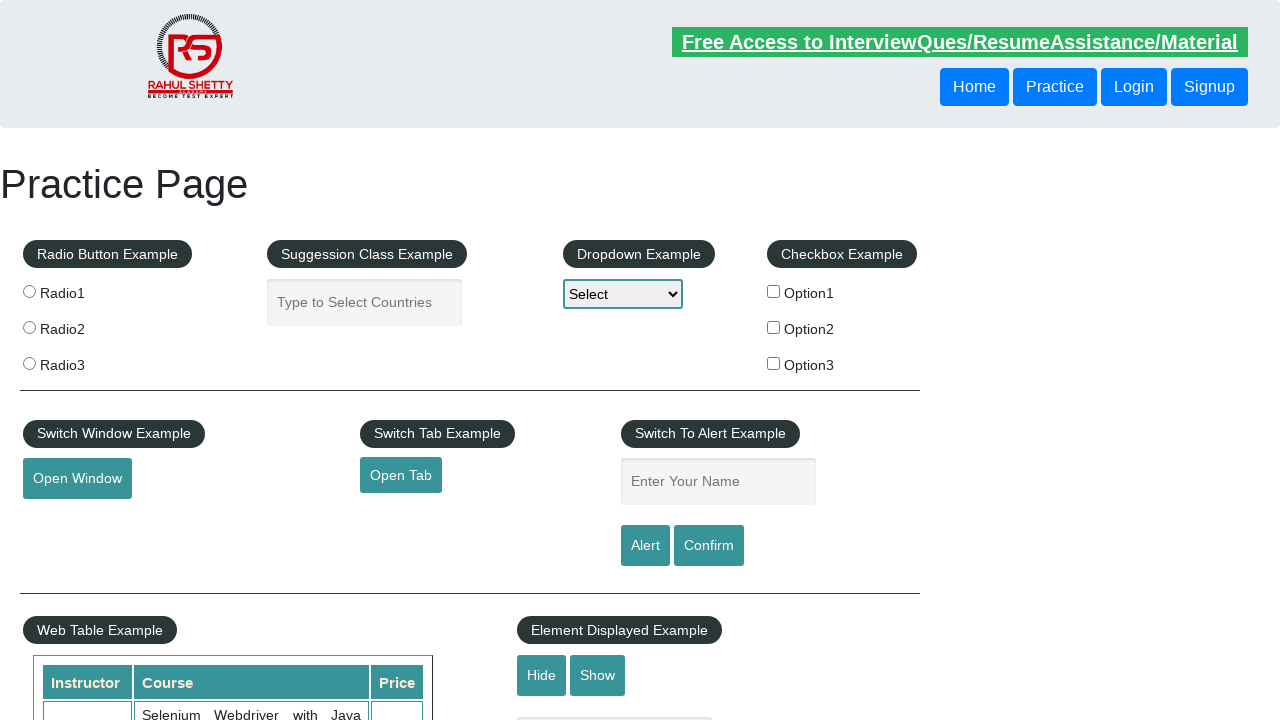

Retrieved broken link href attribute: https://rahulshettyacademy.com/brokenlink
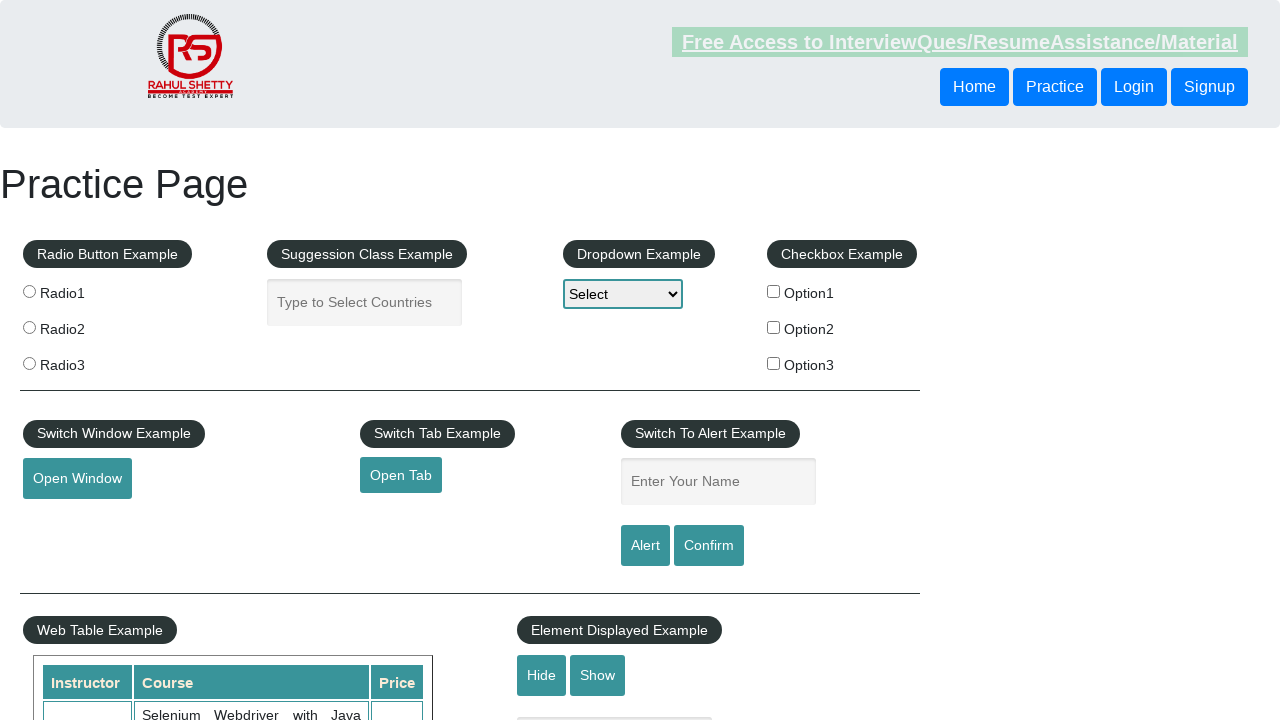

Verified SoapUI link is not None
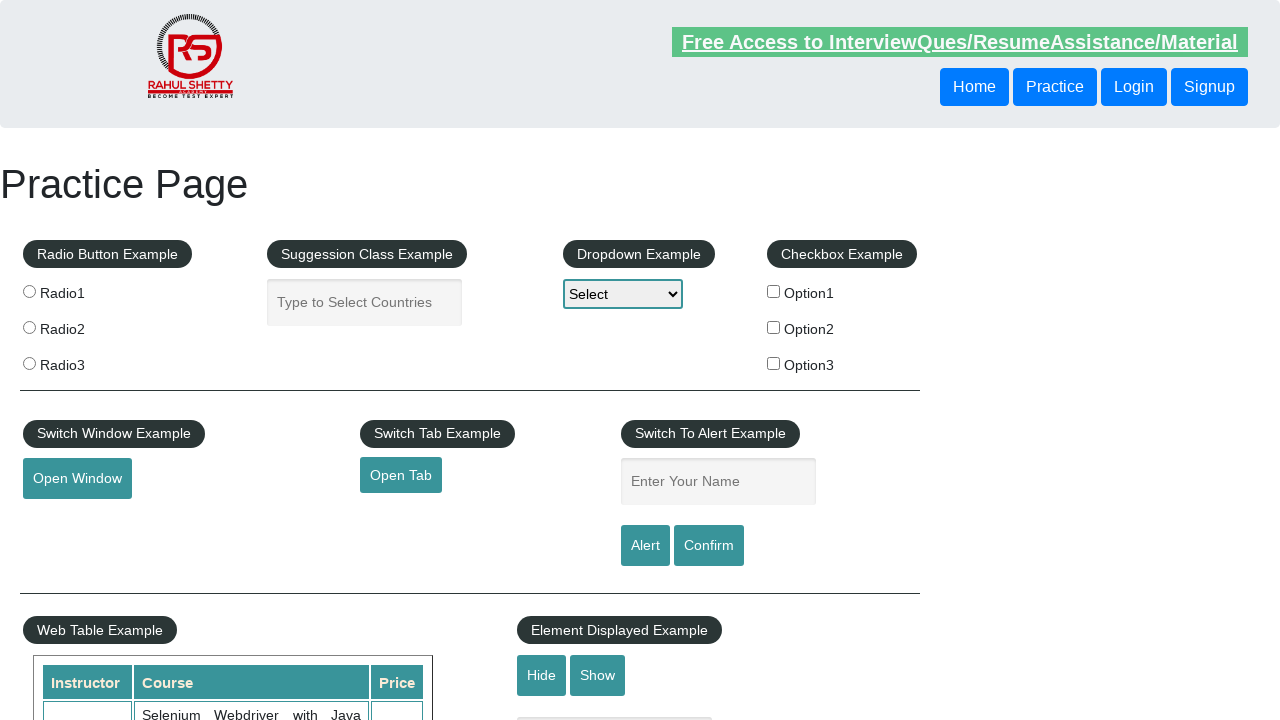

Verified broken link element is not None
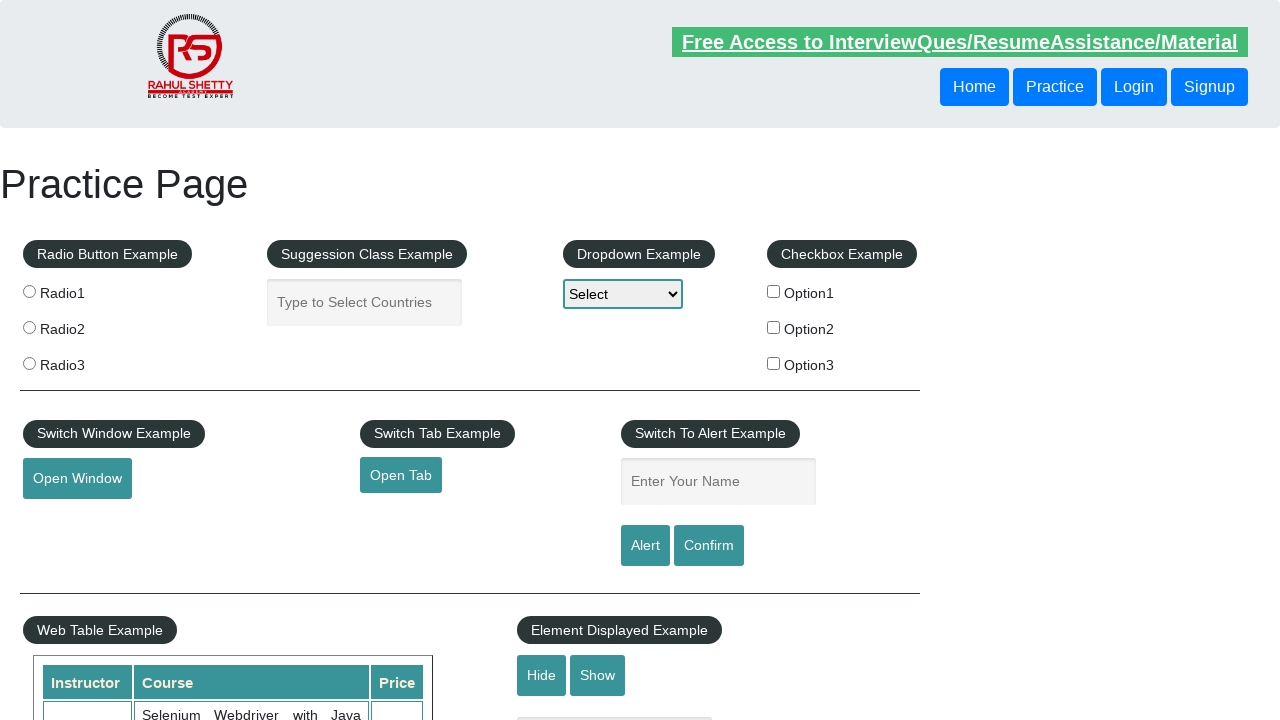

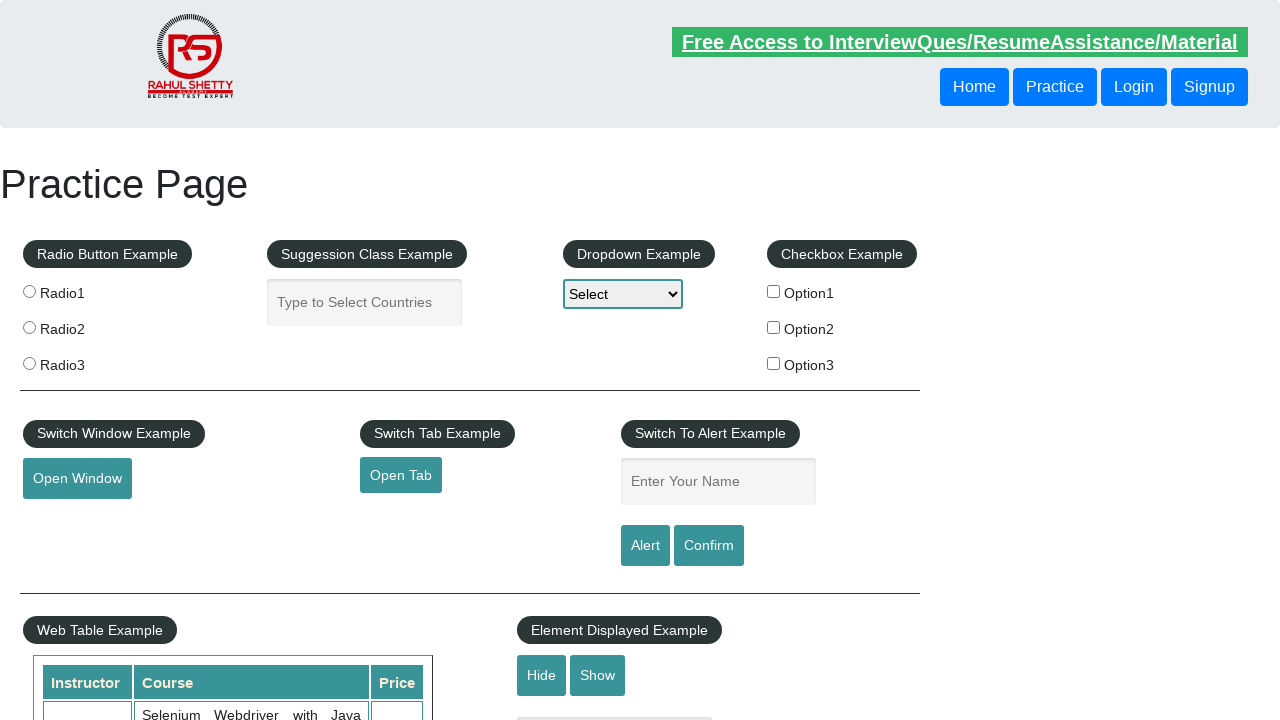